Tests various JavaScript alert types including basic alerts, confirmations, and prompts by clicking buttons and handling the resulting dialog boxes

Starting URL: https://the-internet.herokuapp.com/javascript_alerts

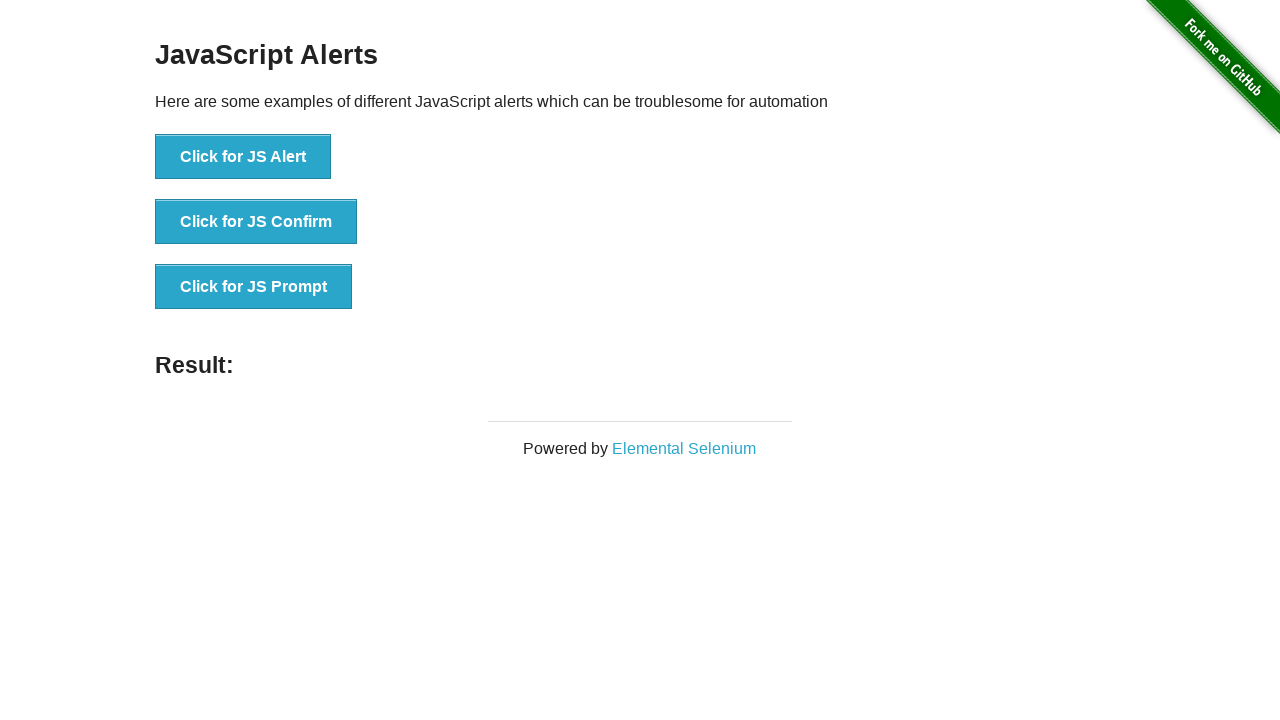

Clicked 'Click for JS Alert' button at (243, 157) on xpath=//button[normalize-space()='Click for JS Alert']
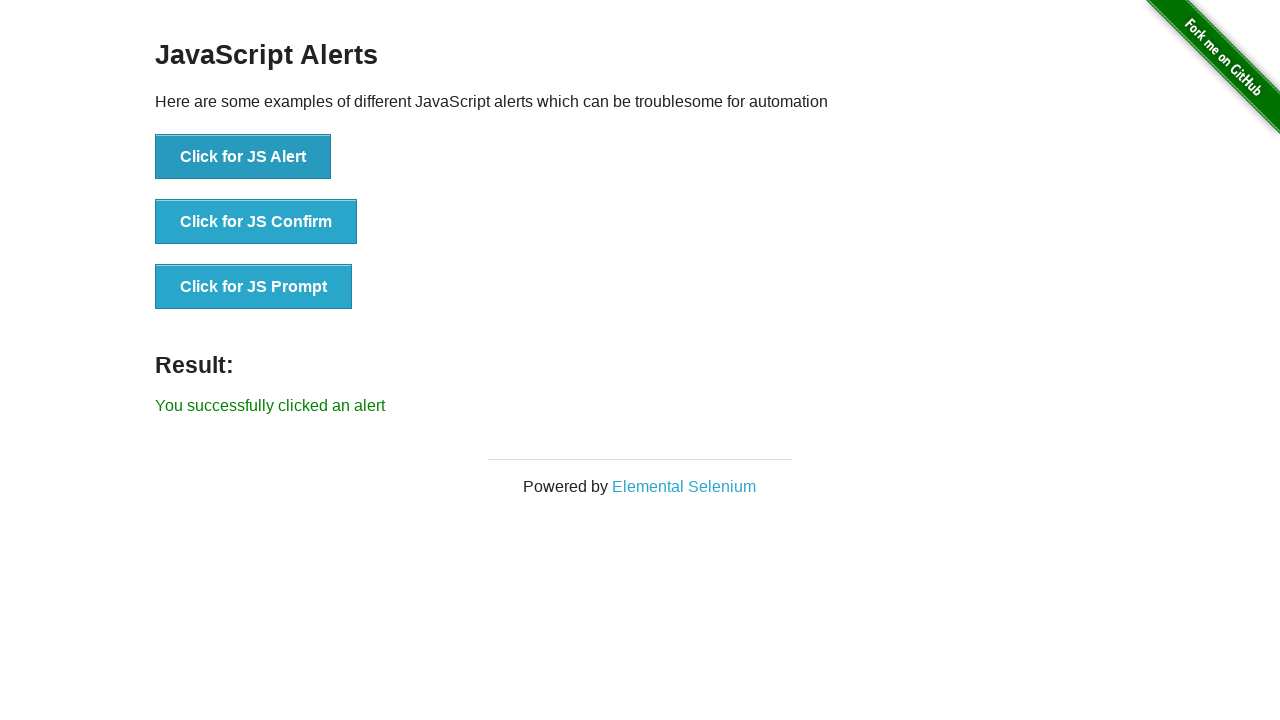

Accepted JavaScript alert dialog
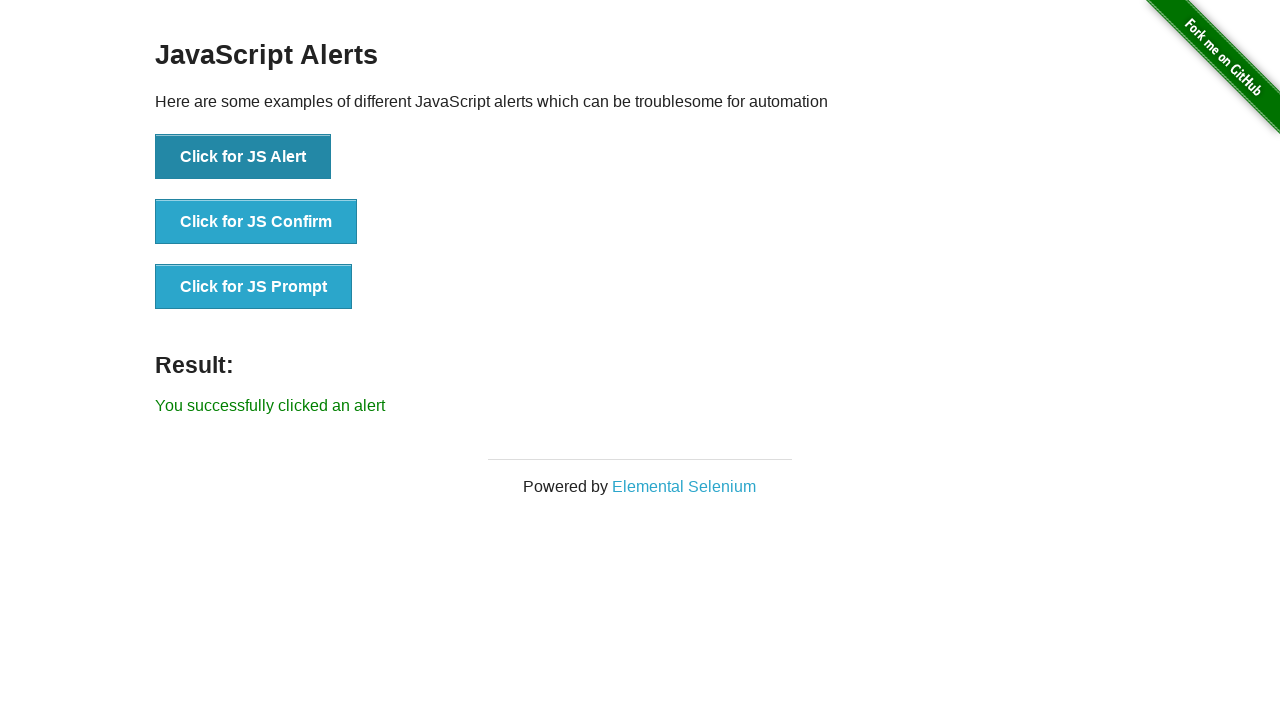

Retrieved alert result message: 'You successfully clicked an alert'
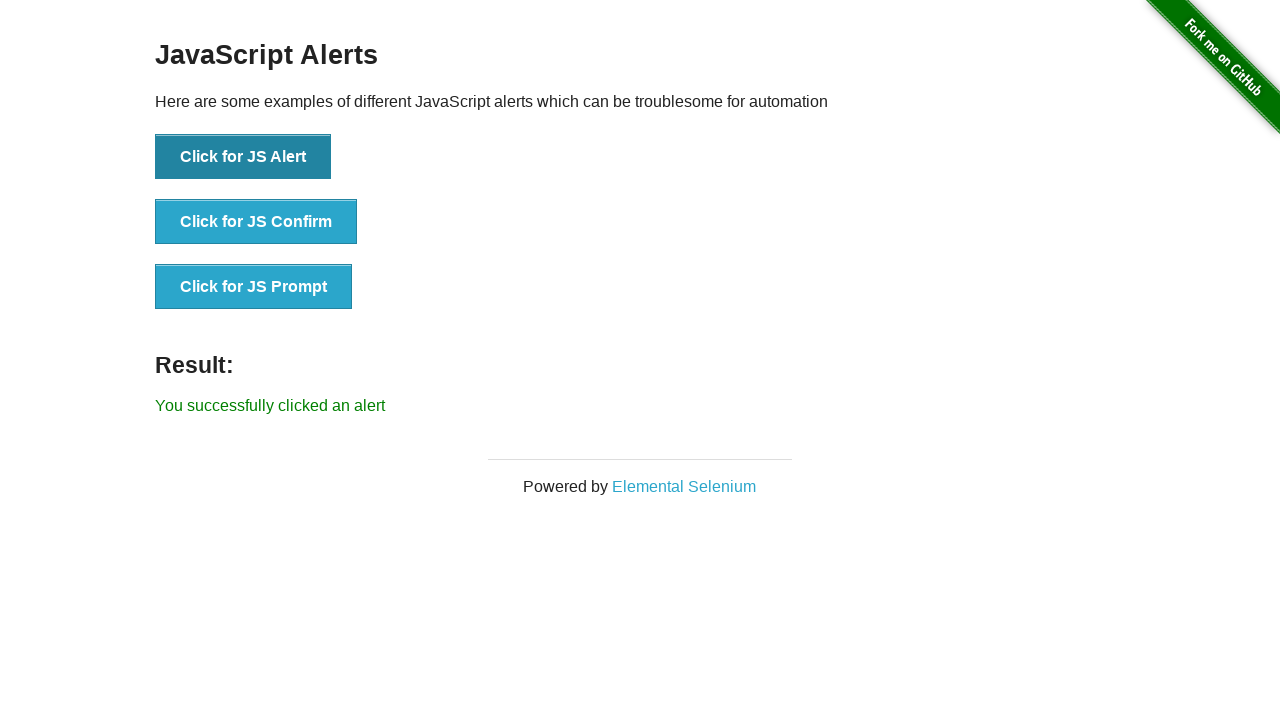

Clicked 'Click for JS Alert' button again at (243, 157) on xpath=//button[normalize-space()='Click for JS Alert']
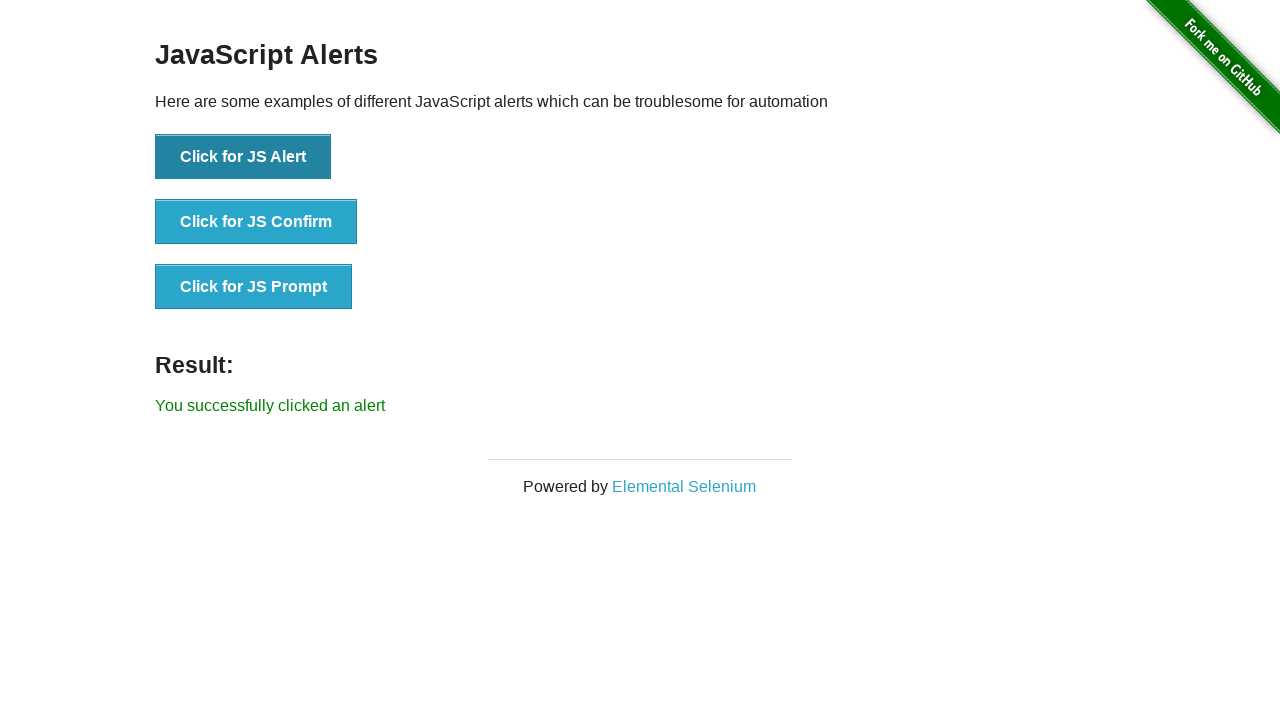

Accepted JavaScript alert dialog again
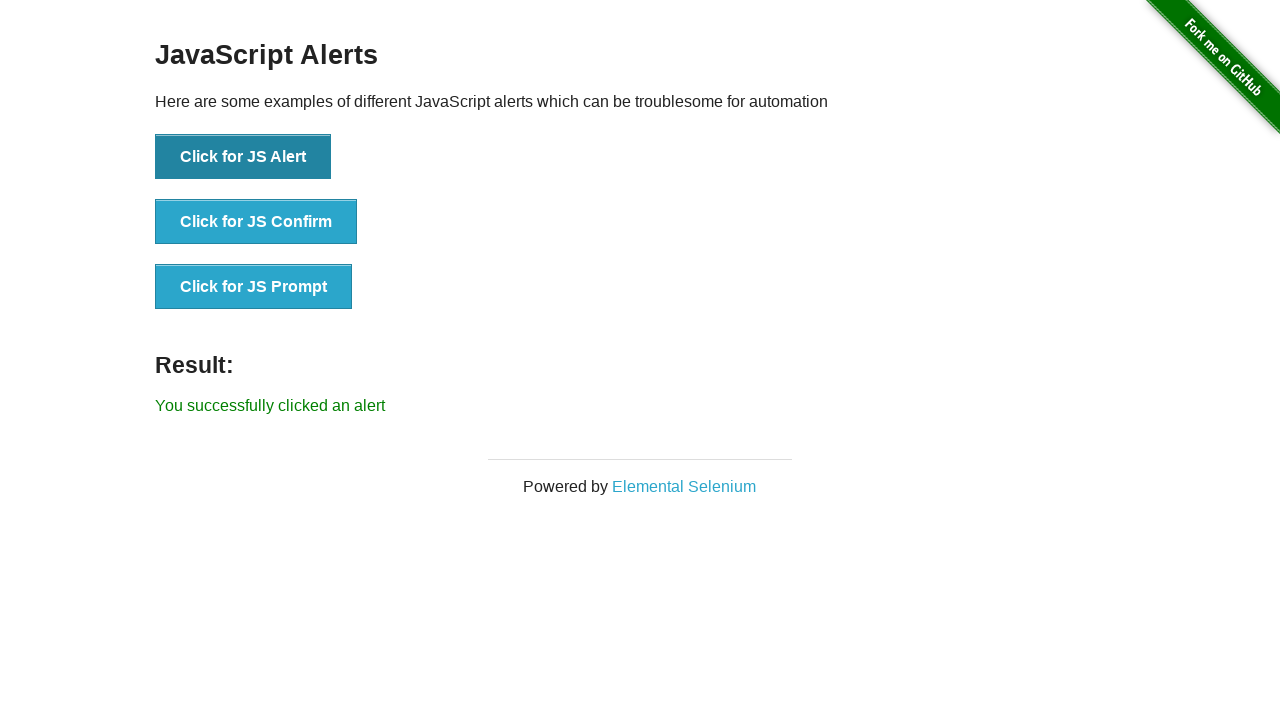

Retrieved alert result message again: 'You successfully clicked an alert'
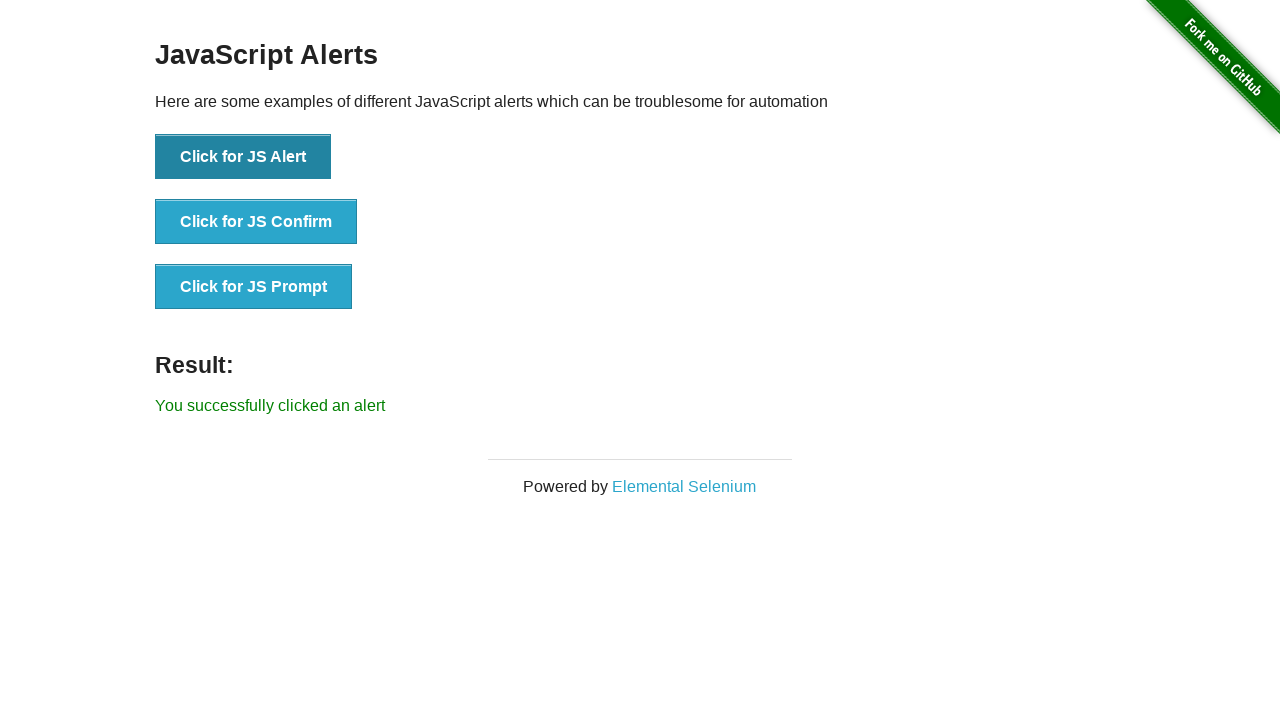

Clicked 'Click for JS Confirm' button at (256, 222) on xpath=//button[@onclick='jsConfirm()']
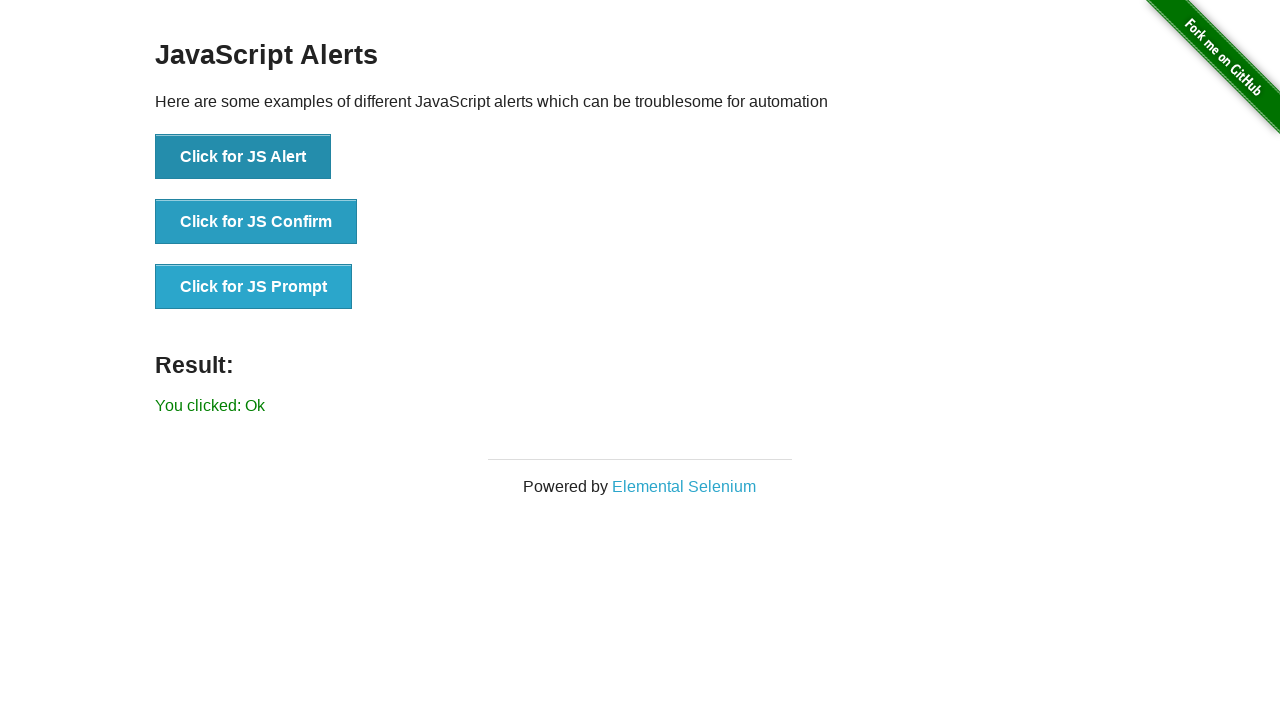

Dismissed JavaScript confirm dialog
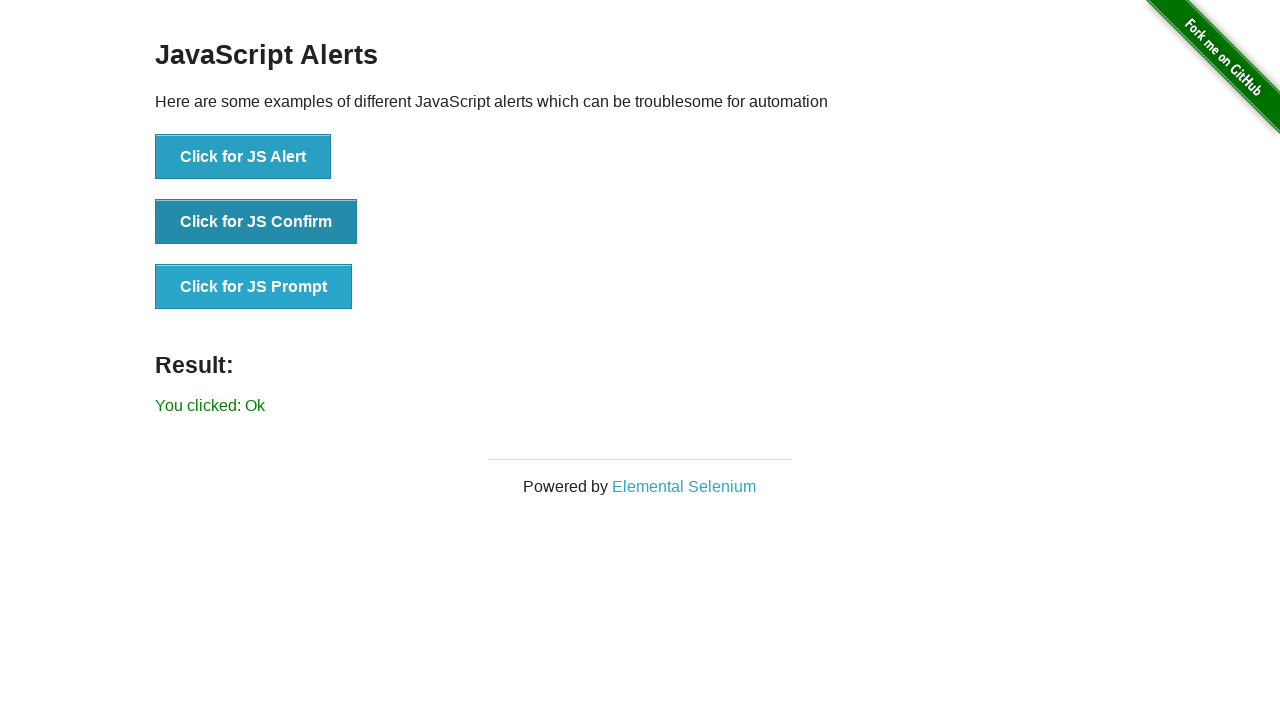

Retrieved confirm result message: 'You clicked: Ok'
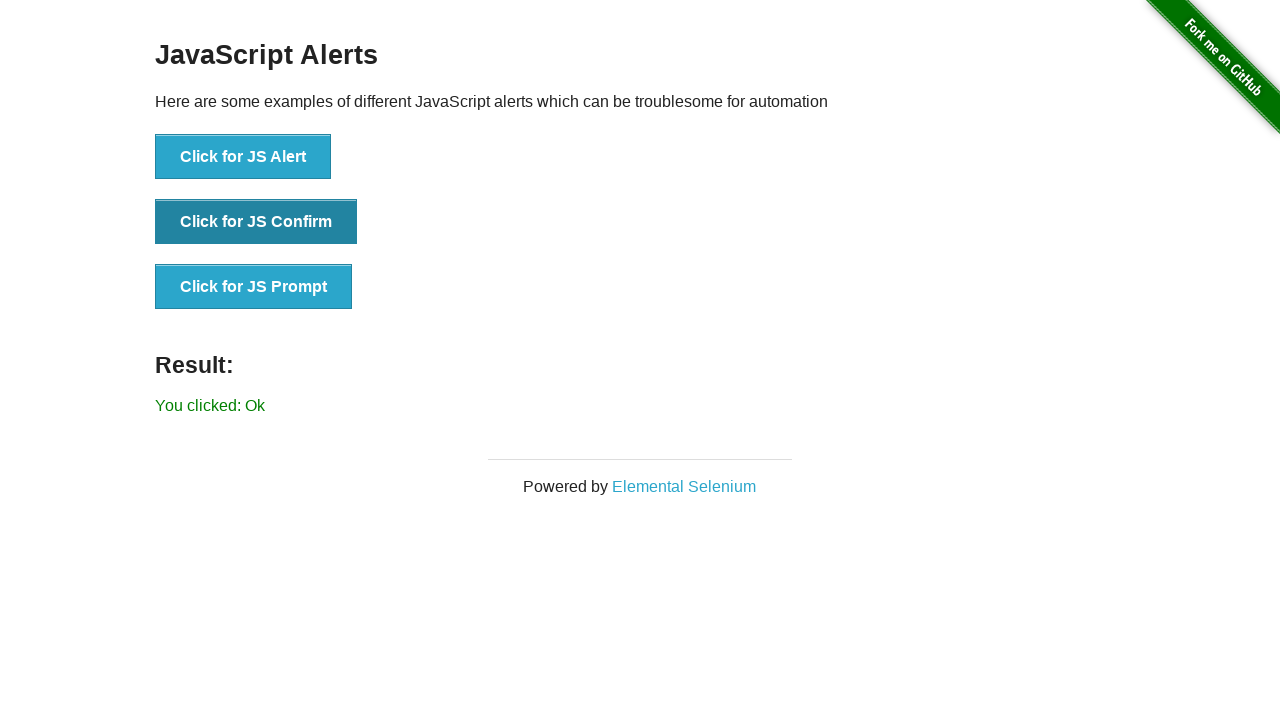

Clicked 'Click for JS Prompt' button at (254, 287) on xpath=//button[@onclick='jsPrompt()']
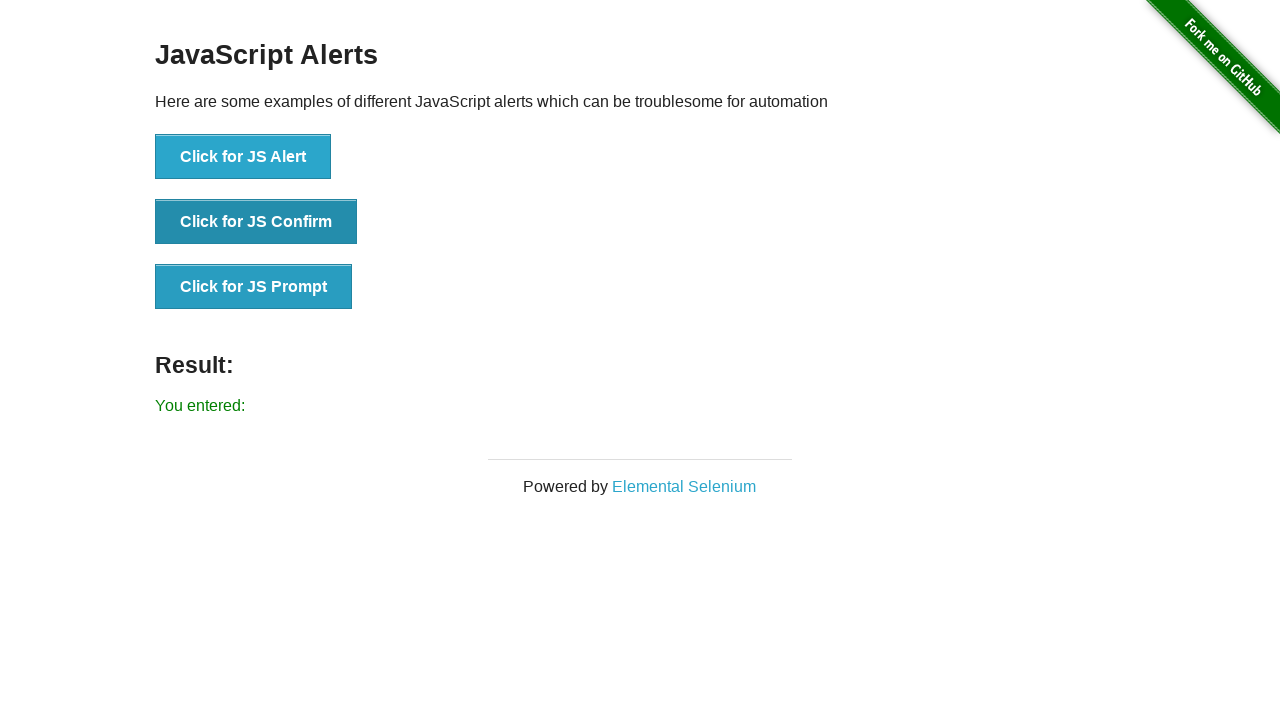

Accepted JavaScript prompt dialog with text 'hi,hello!'
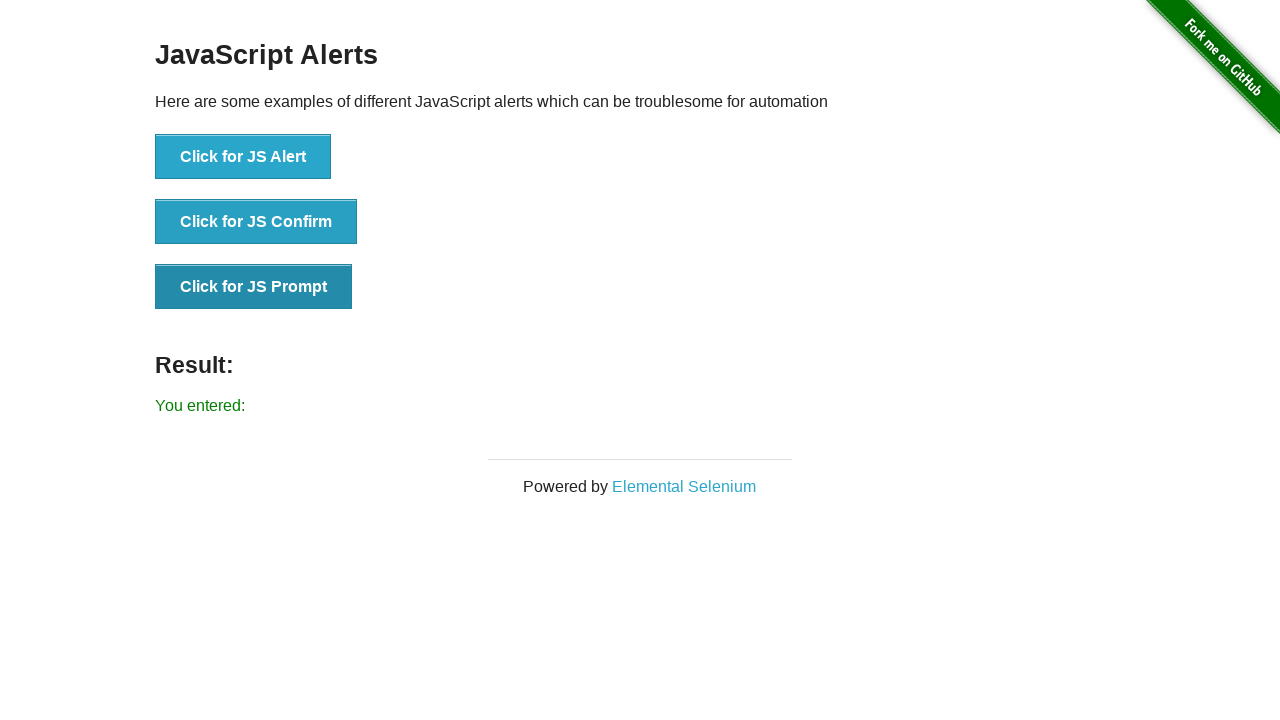

Retrieved prompt result message: 'You entered: '
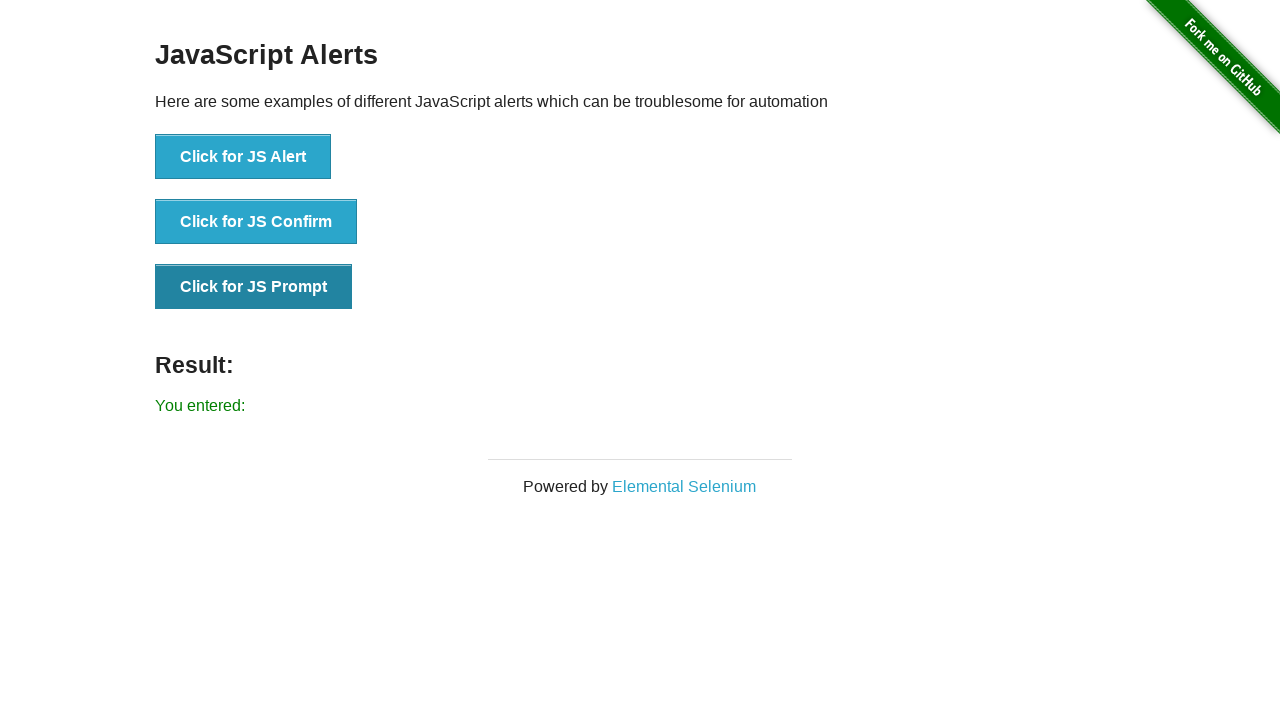

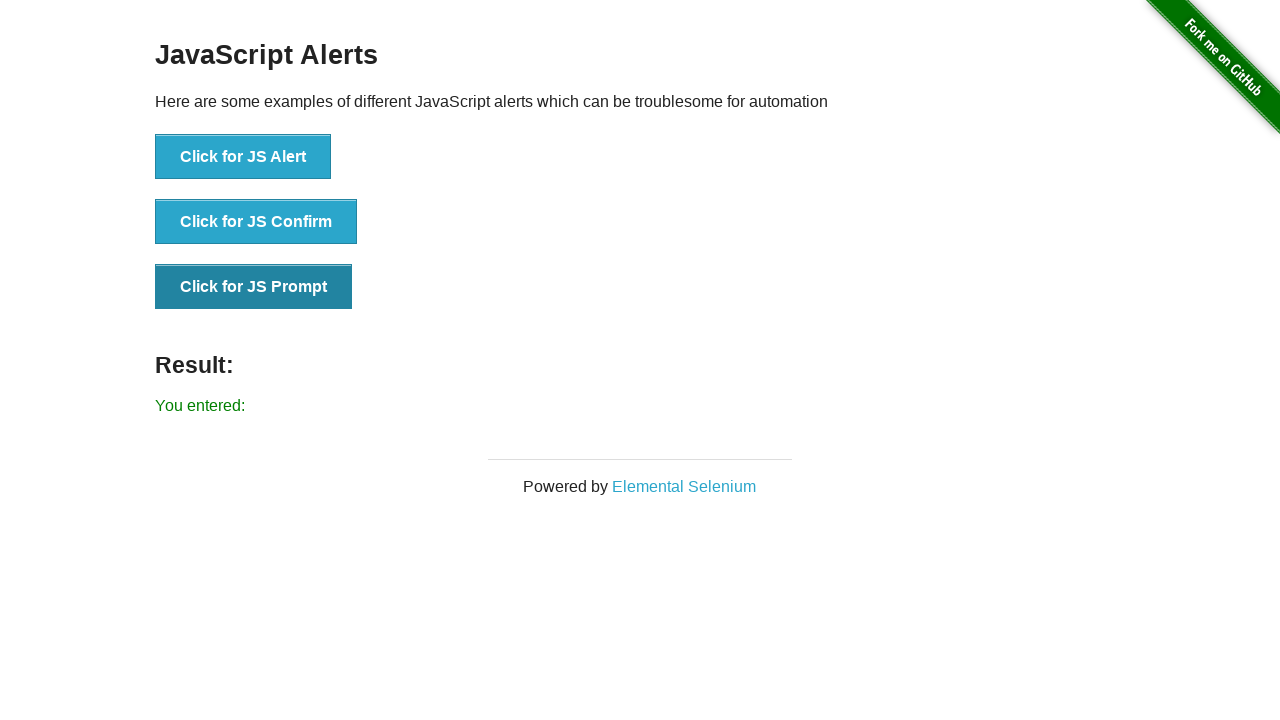